Tests the greeting form by clicking the submit button without entering a name, verifying that the page displays an empty greeting "Привет, !" (Hello, !).

Starting URL: https://lm.skillbox.cc/qa_tester/module01/

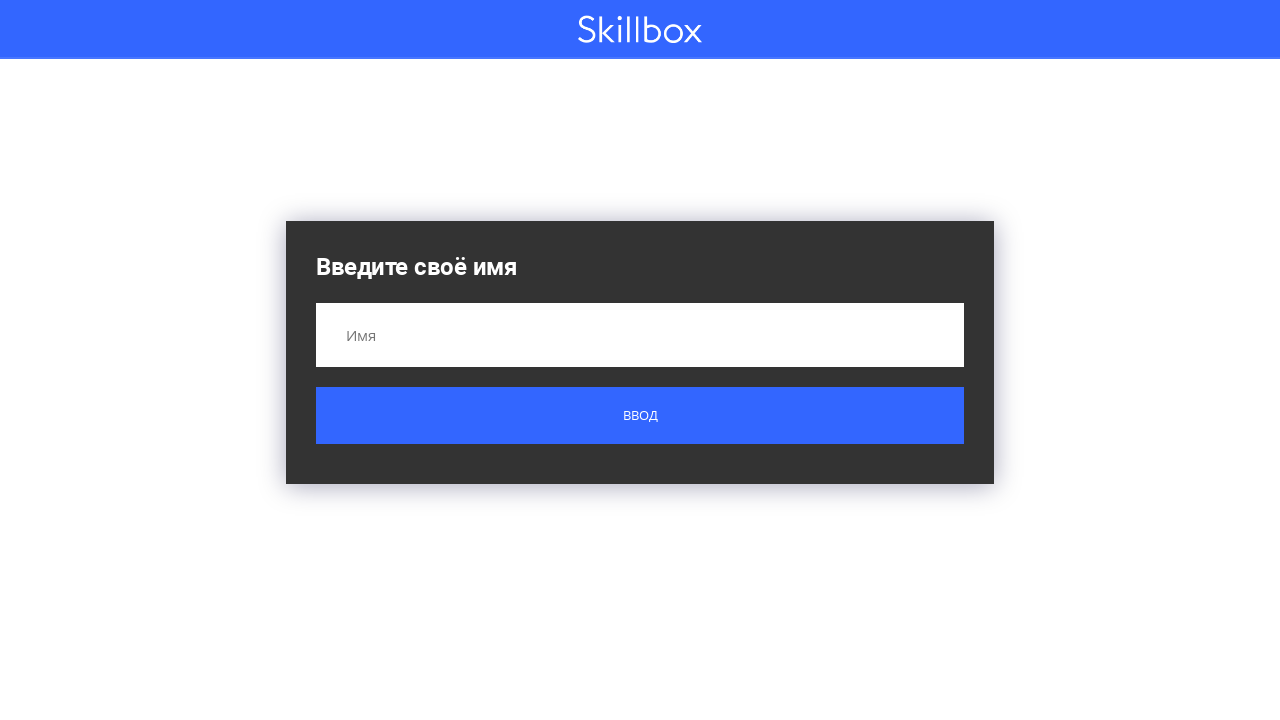

Clicked submit button without entering a name at (640, 416) on .button
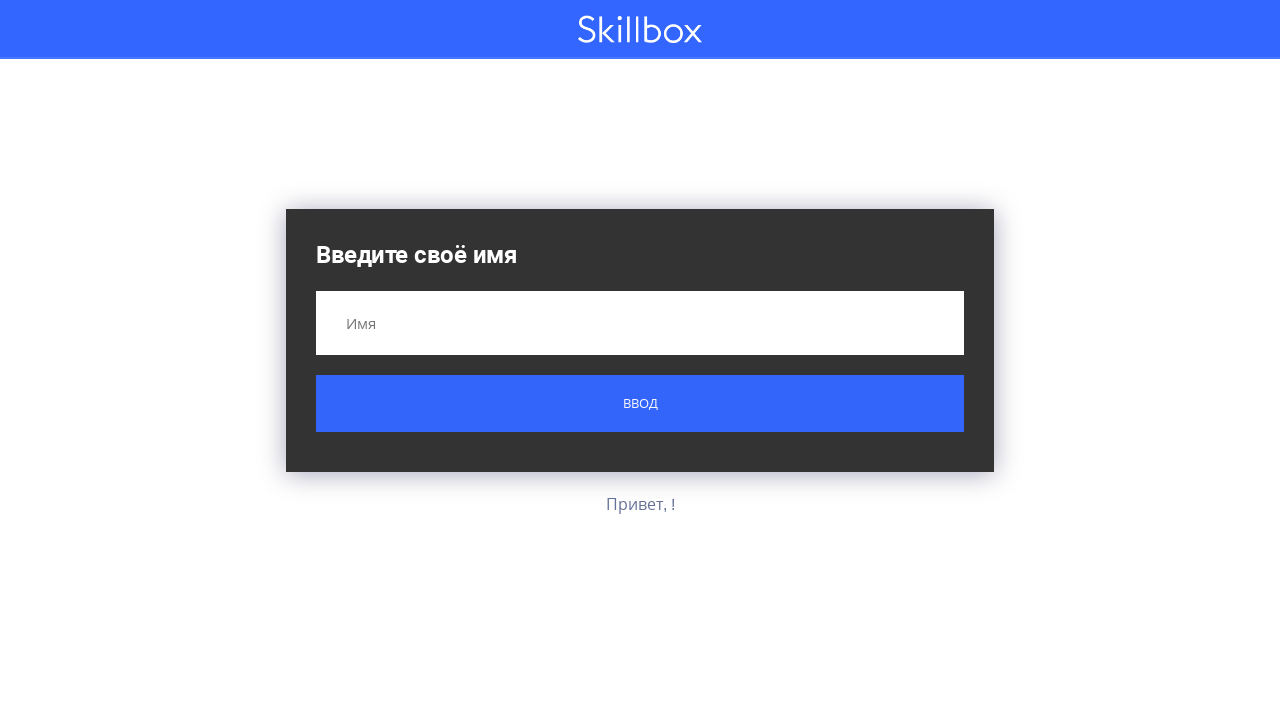

Result message element loaded
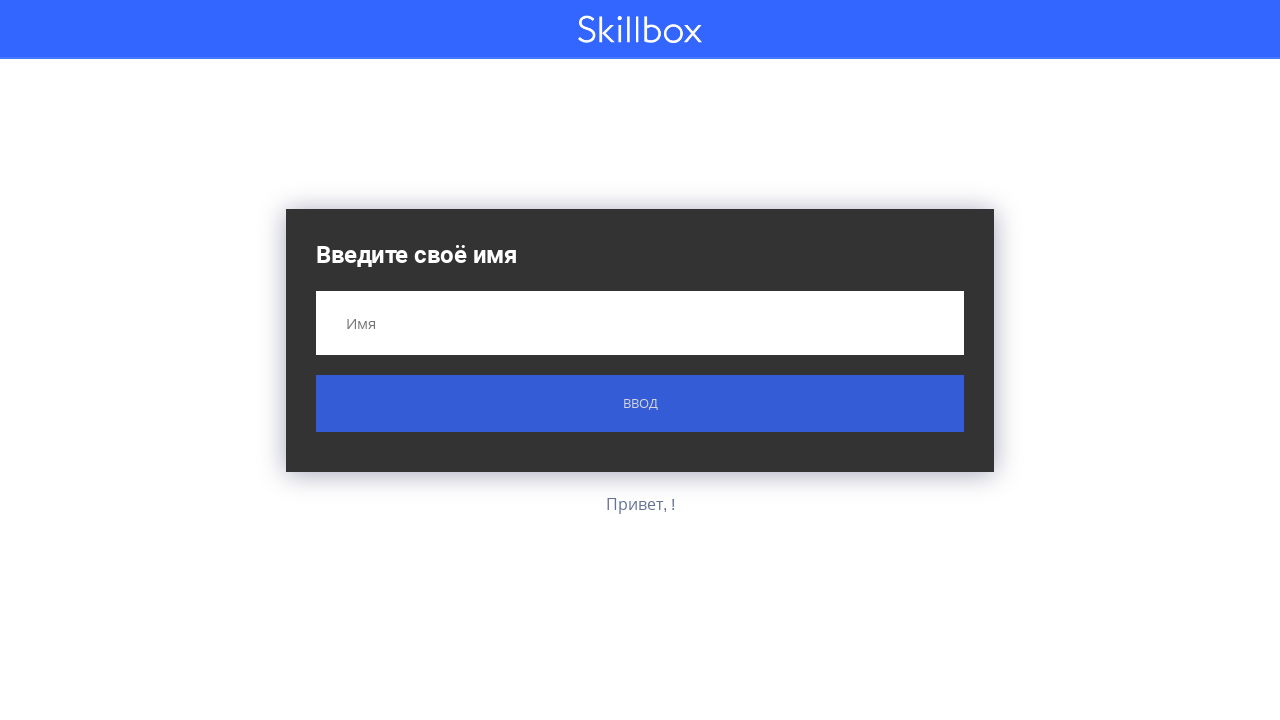

Retrieved result text: 'Привет, !'
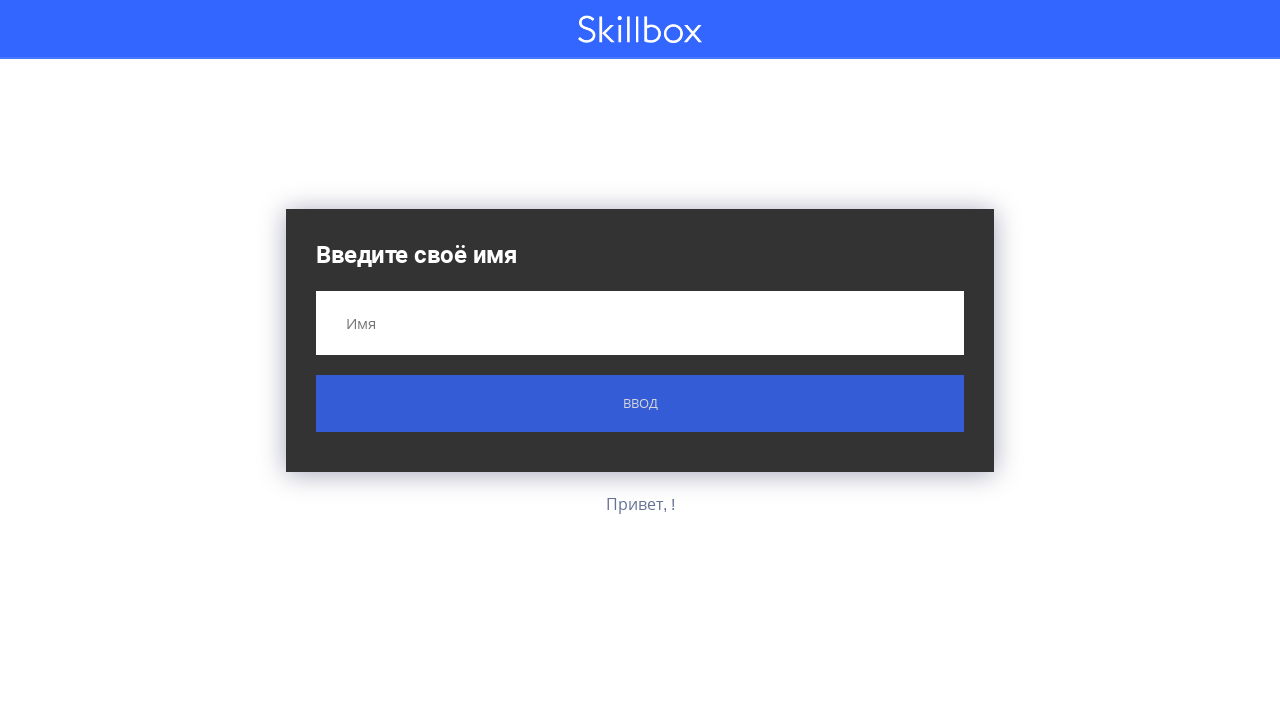

Verified empty greeting 'Привет, !' is displayed
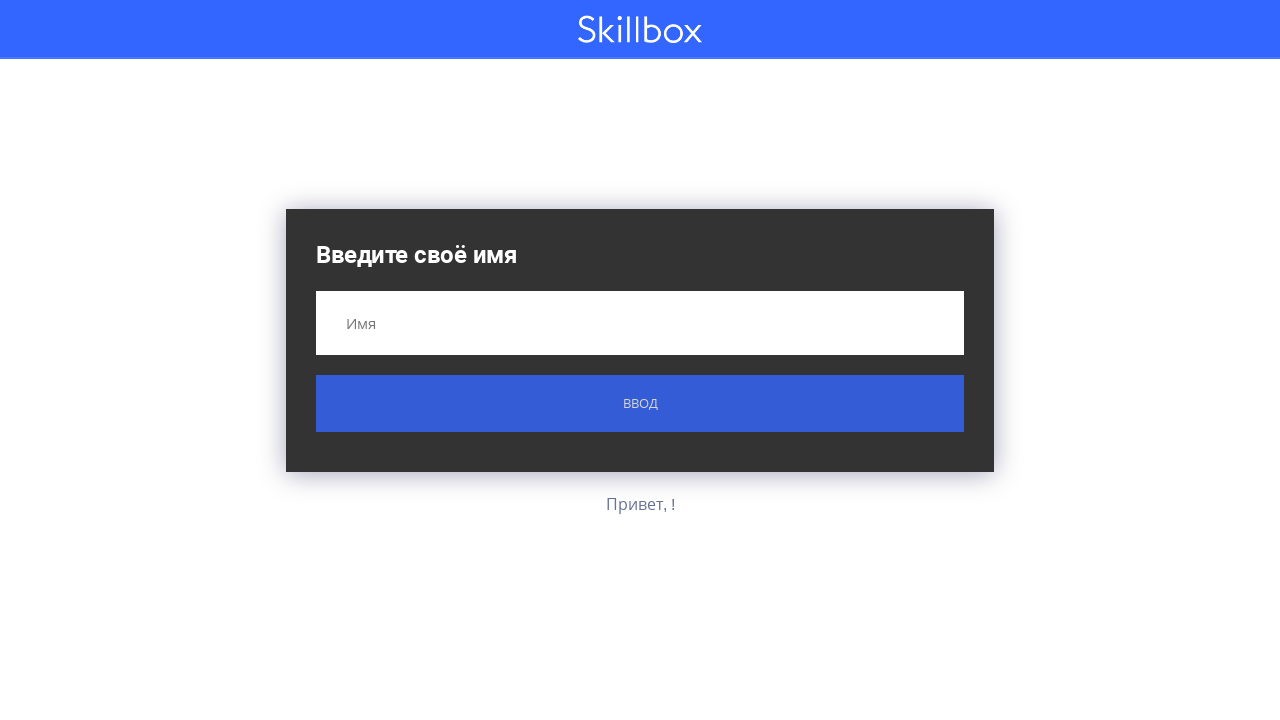

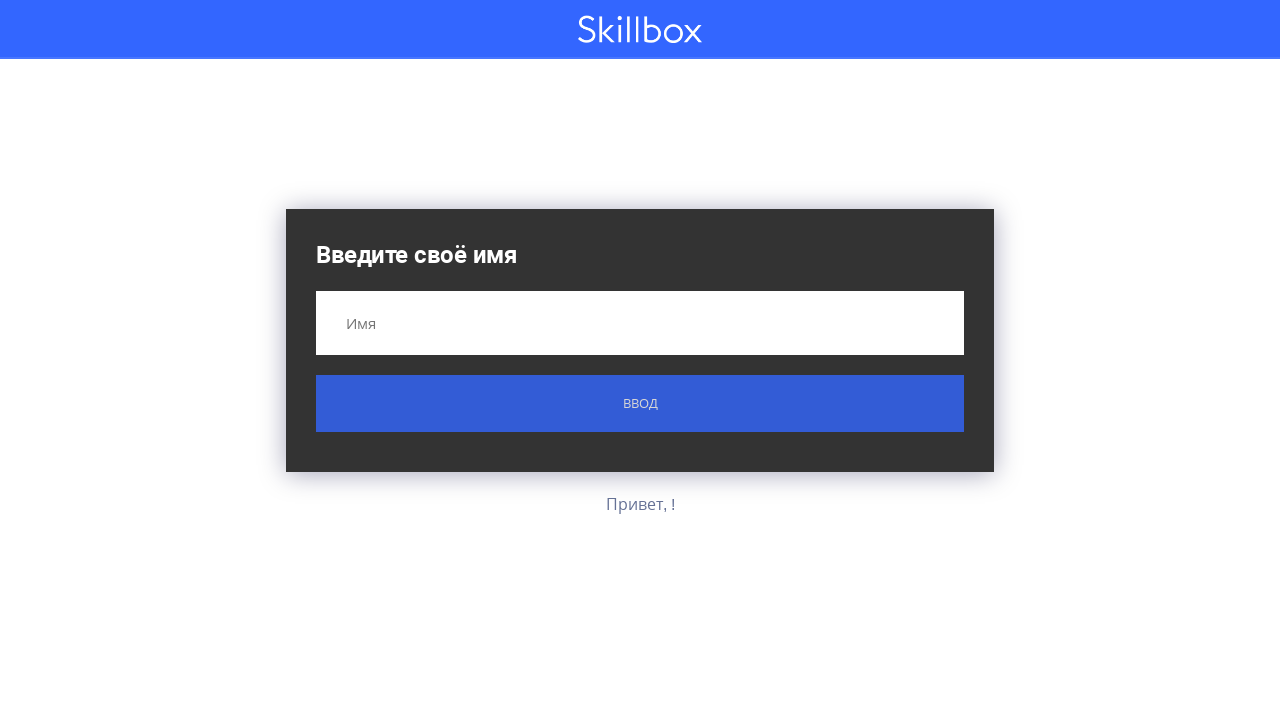